Tests clicking a Hide button and checking visibility of various hidden elements

Starting URL: http://www.uitestingplayground.com/

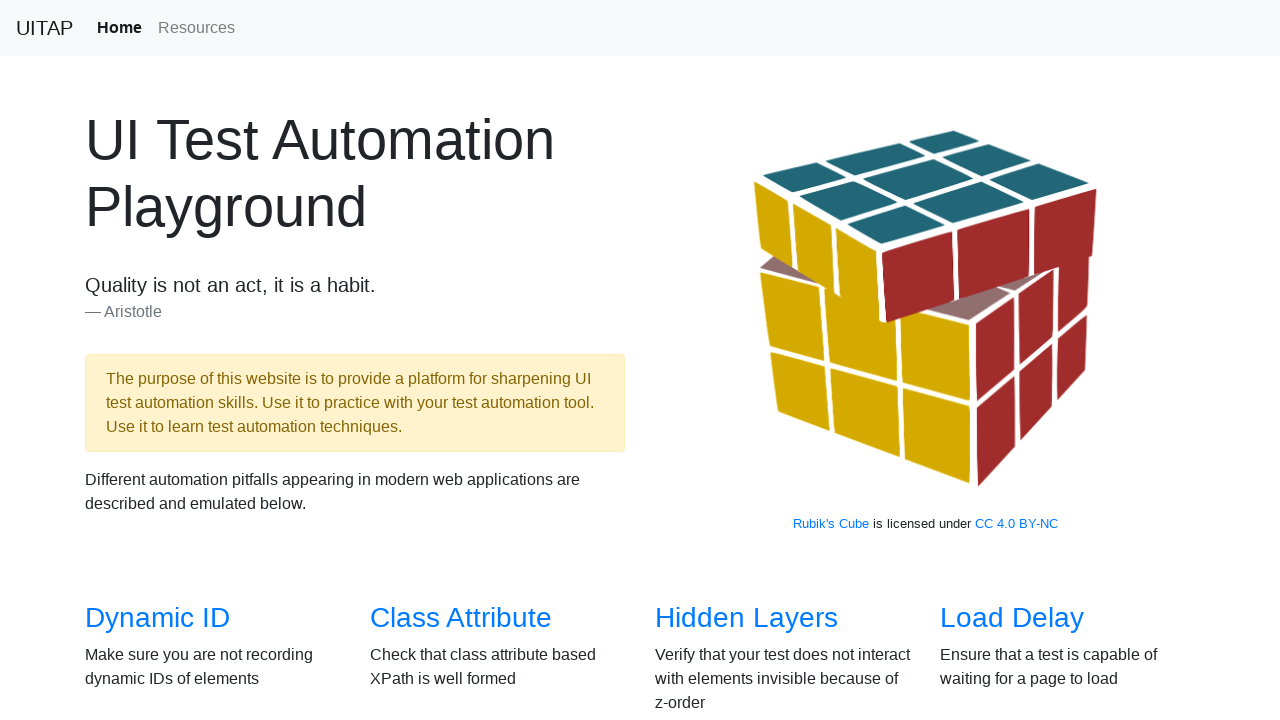

Clicked on Visibility link to navigate to visibility test page at (135, 360) on internal:role=link[name="Visibility"i]
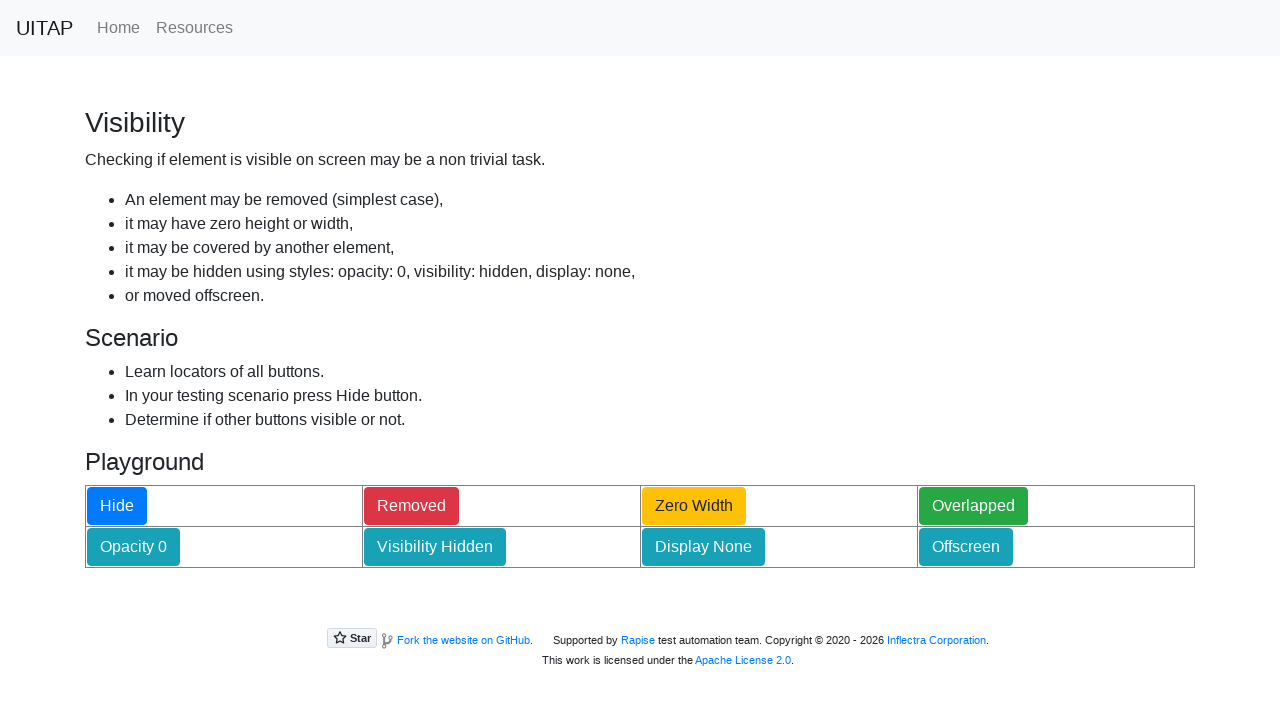

Clicked Hide button to hide elements at (117, 506) on internal:role=button[name="Hide"i]
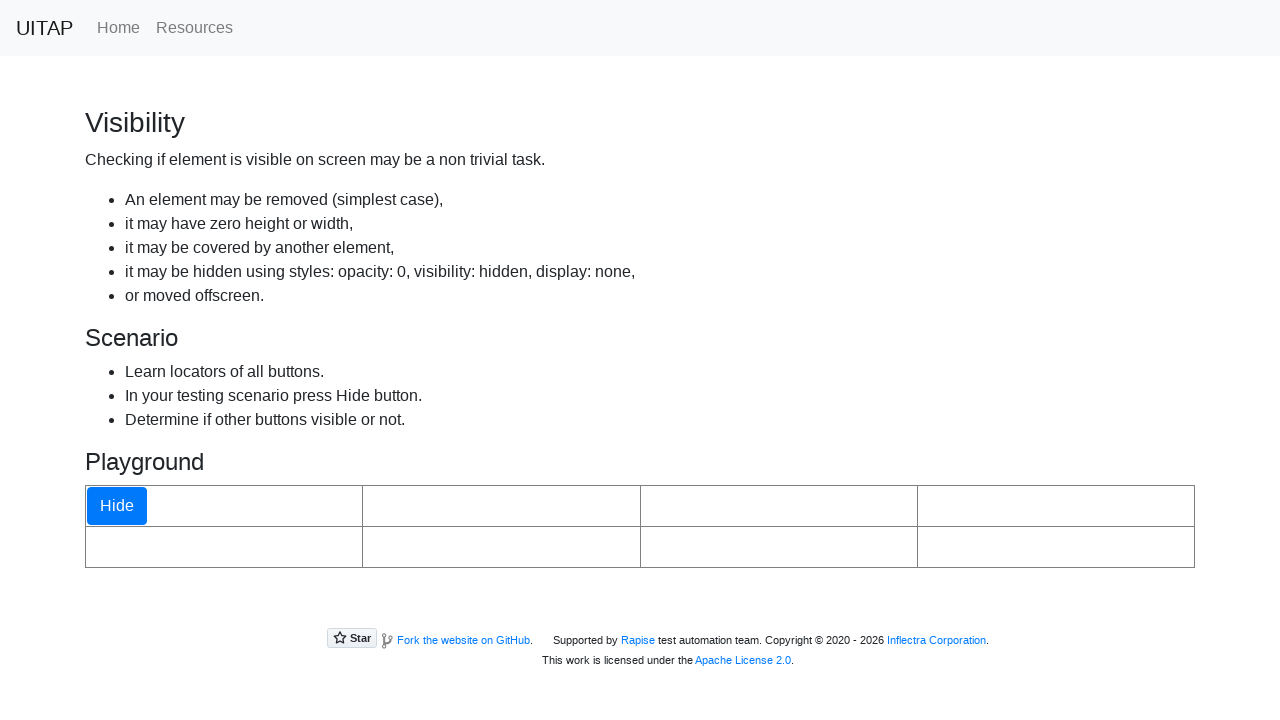

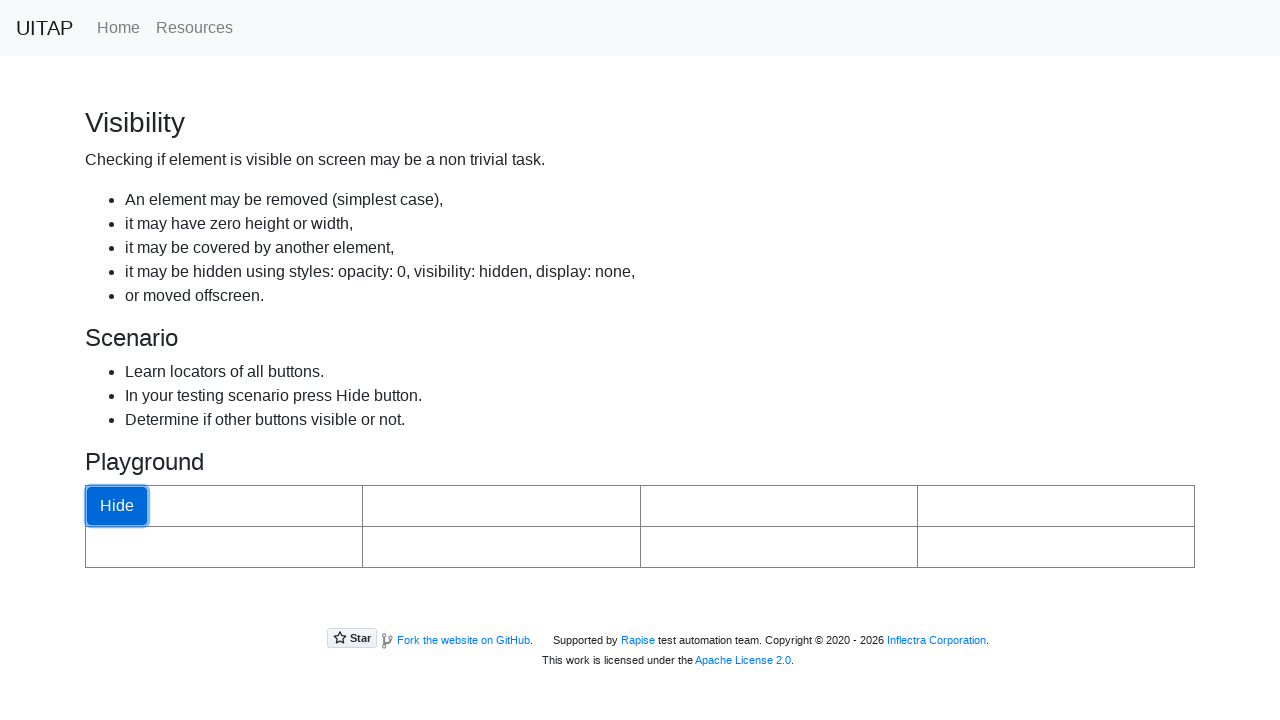